Tests the Indian Railways ticket search functionality by entering departure and arrival stations, and configuring search options

Starting URL: https://erail.in/

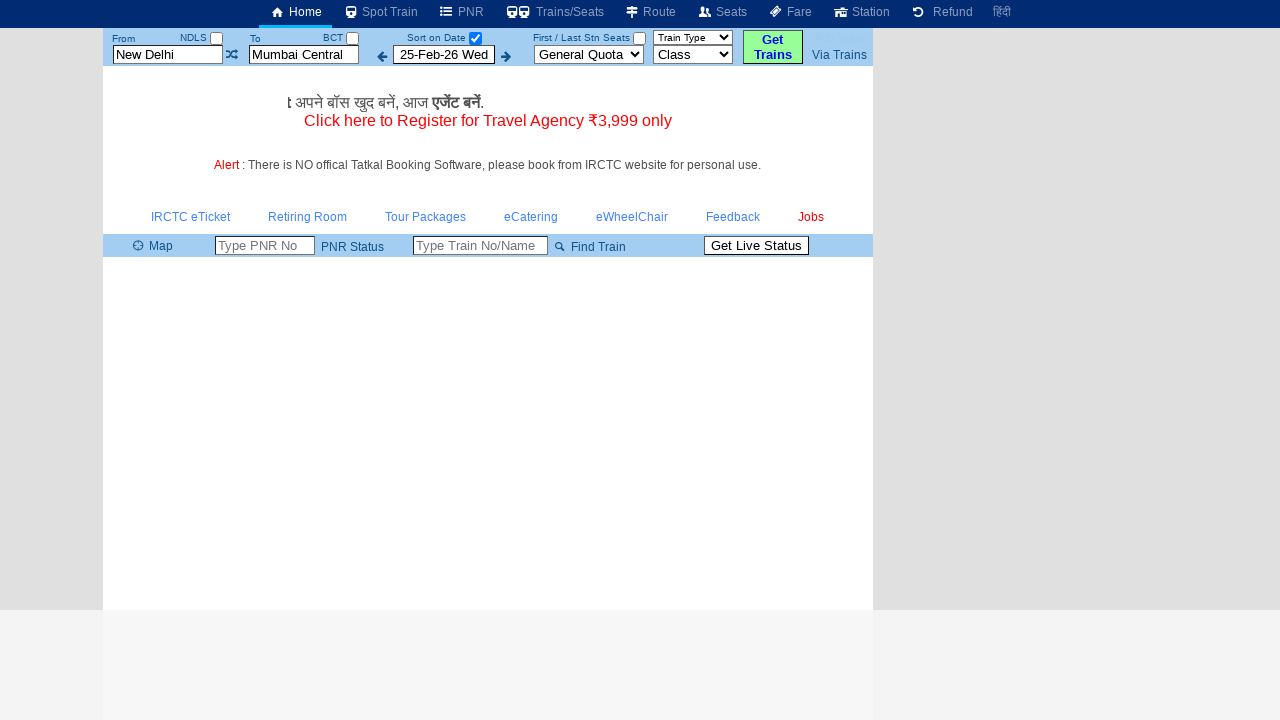

Cleared the 'From' station field on #txtStationFrom
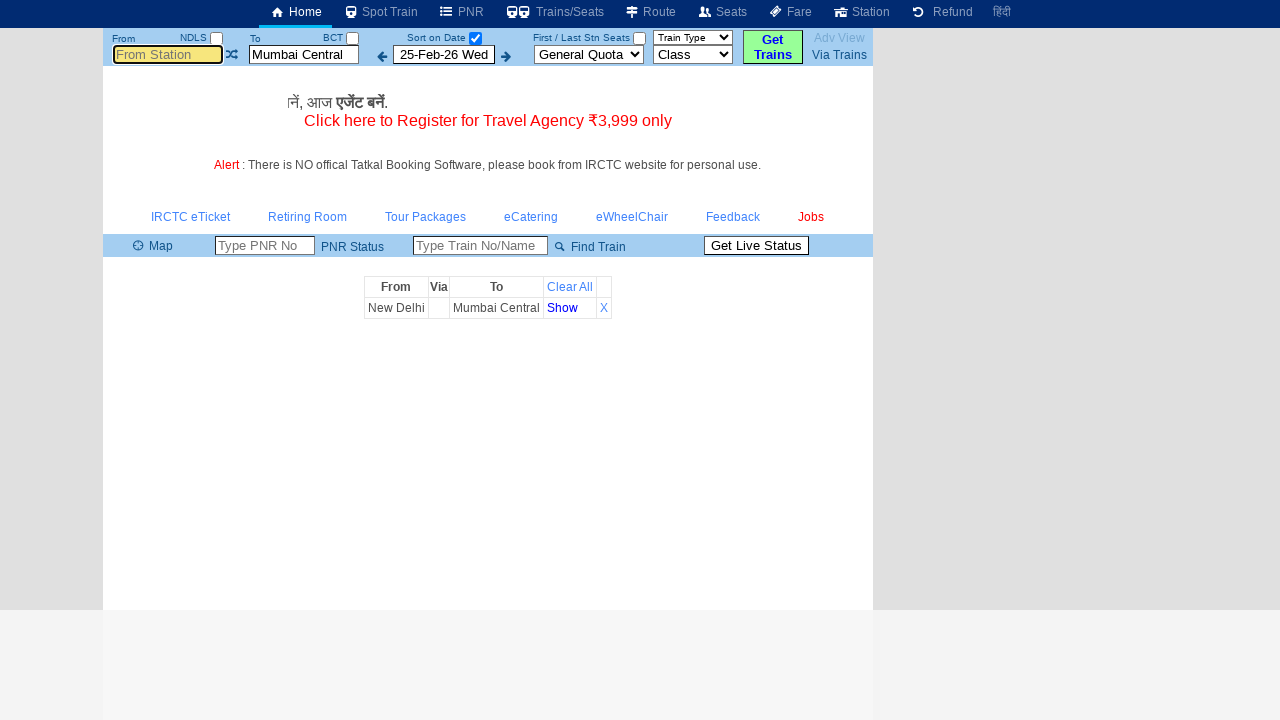

Filled 'From' station field with 'Chennai Egmore' on #txtStationFrom
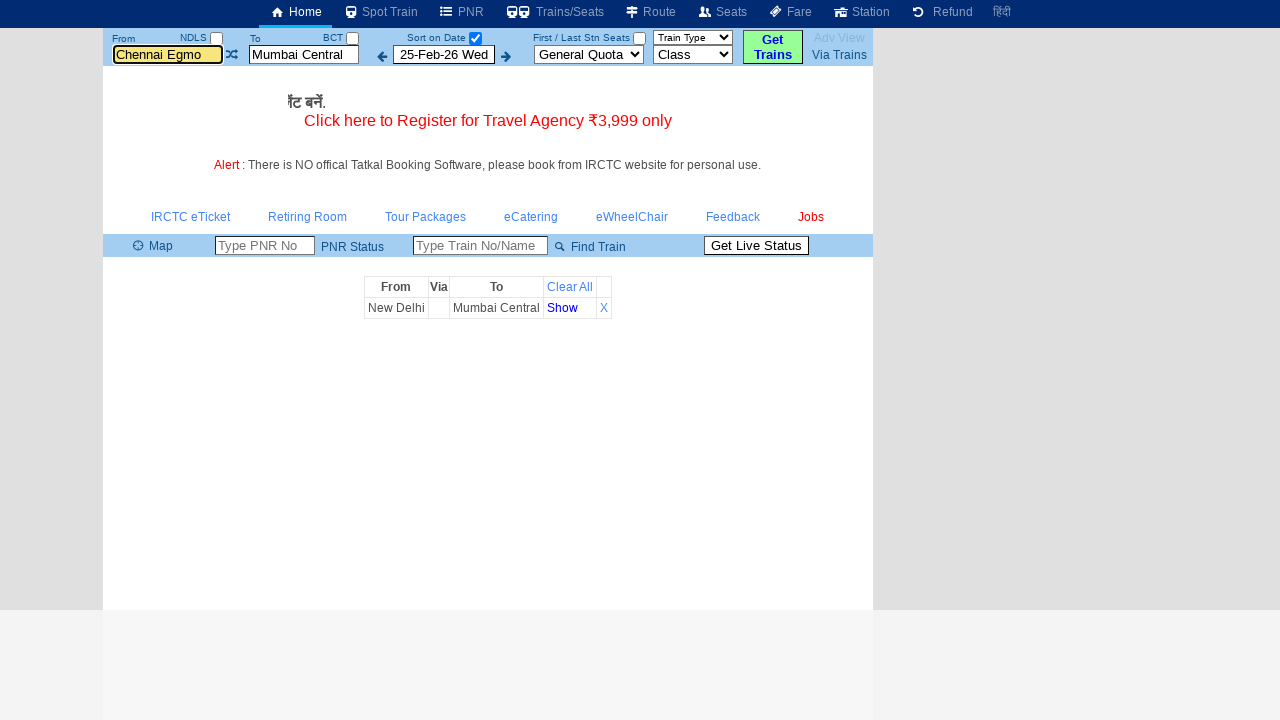

Cleared the 'To' station field on #txtStationTo
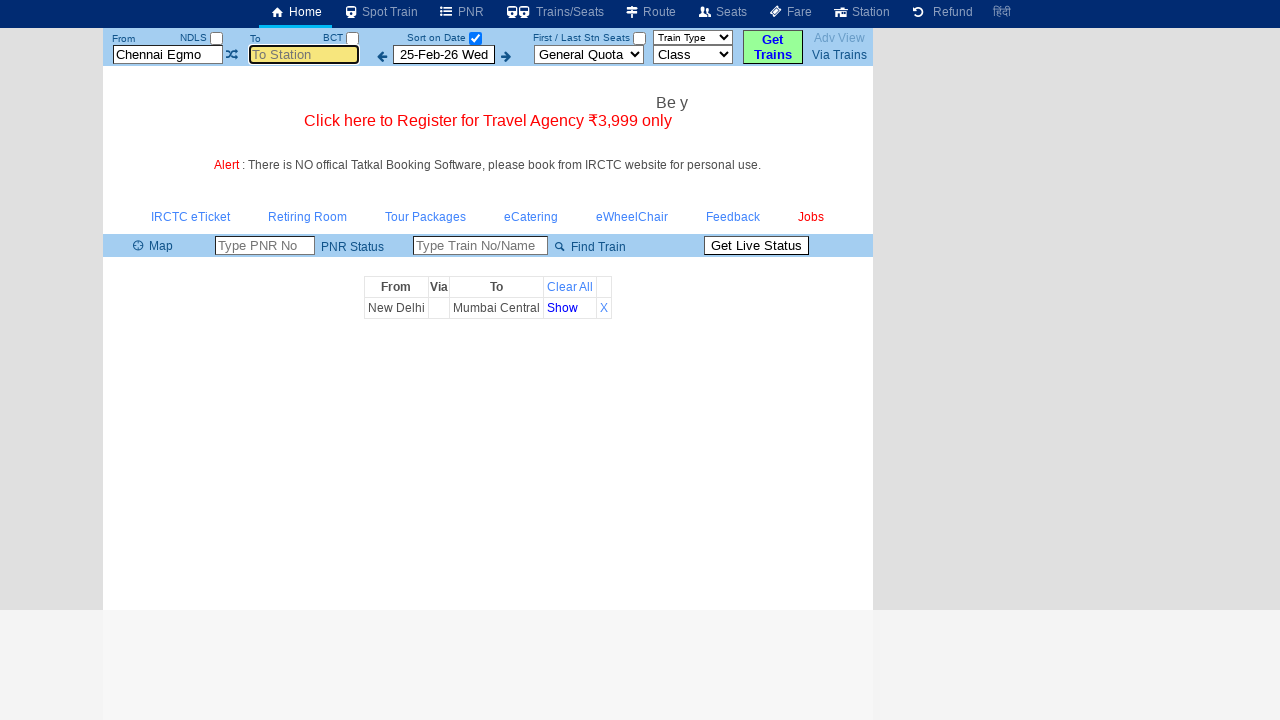

Filled 'To' station field with 'New Delhi' on #txtStationTo
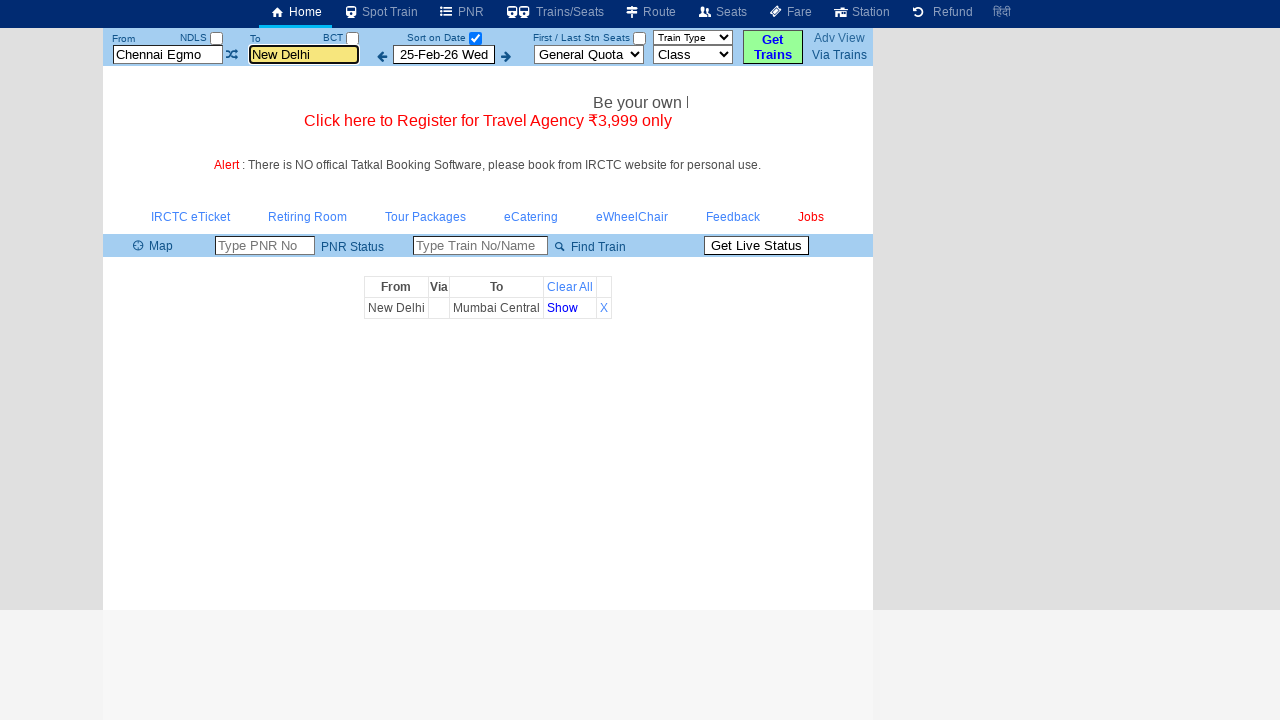

Clicked the swap stations button to exchange departure and arrival stations at (773, 47) on xpath=//input[@id='buttonFromTo']
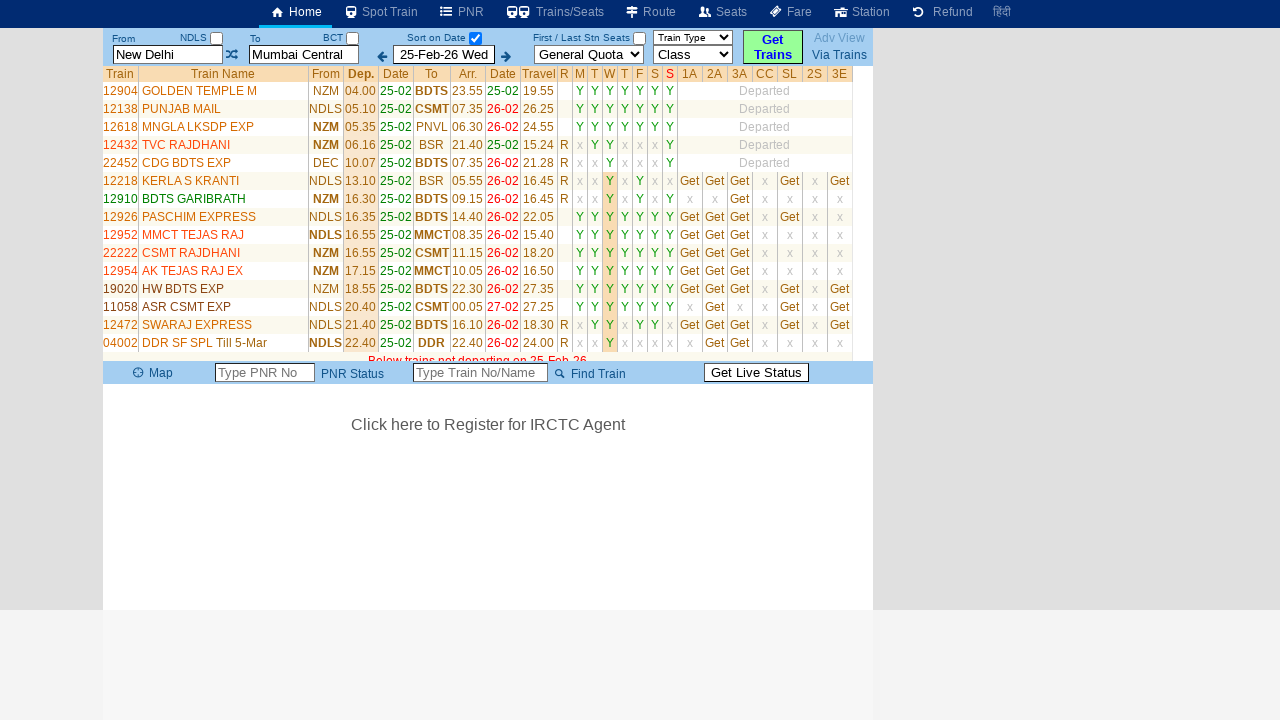

Clicked the date selection checkbox to configure search options at (475, 38) on xpath=//input[@id='chkSelectDateOnly']
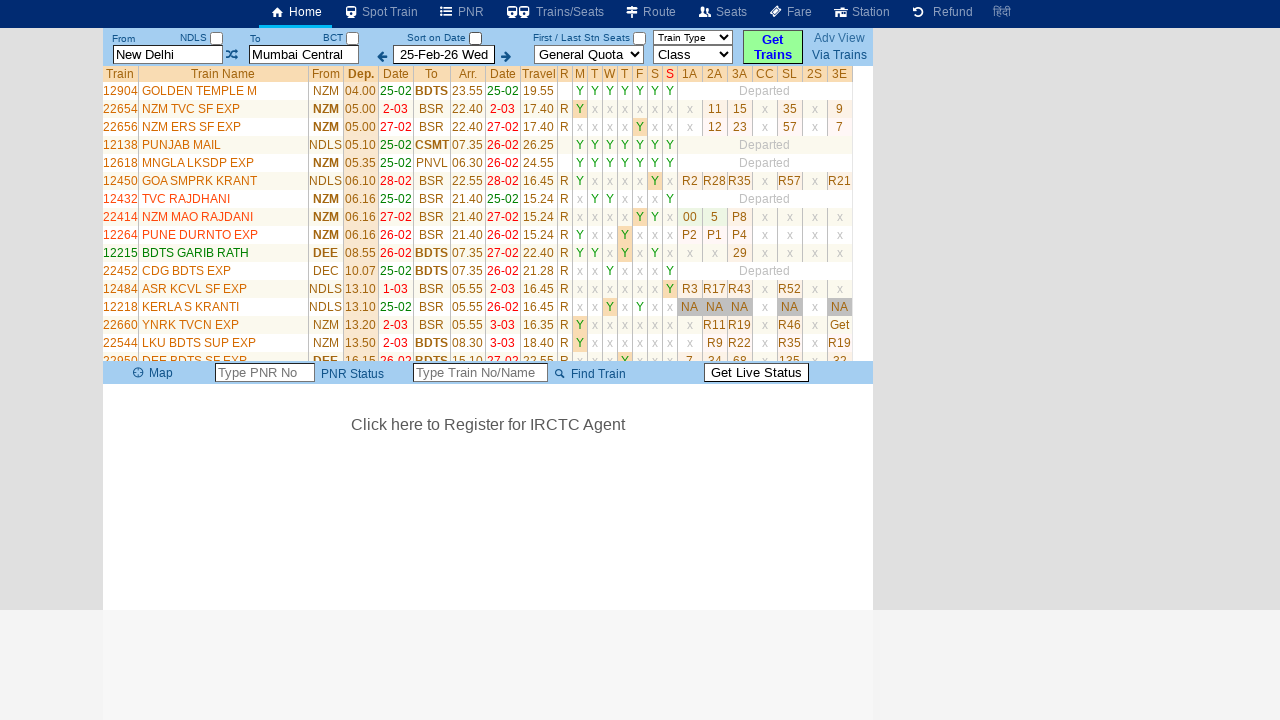

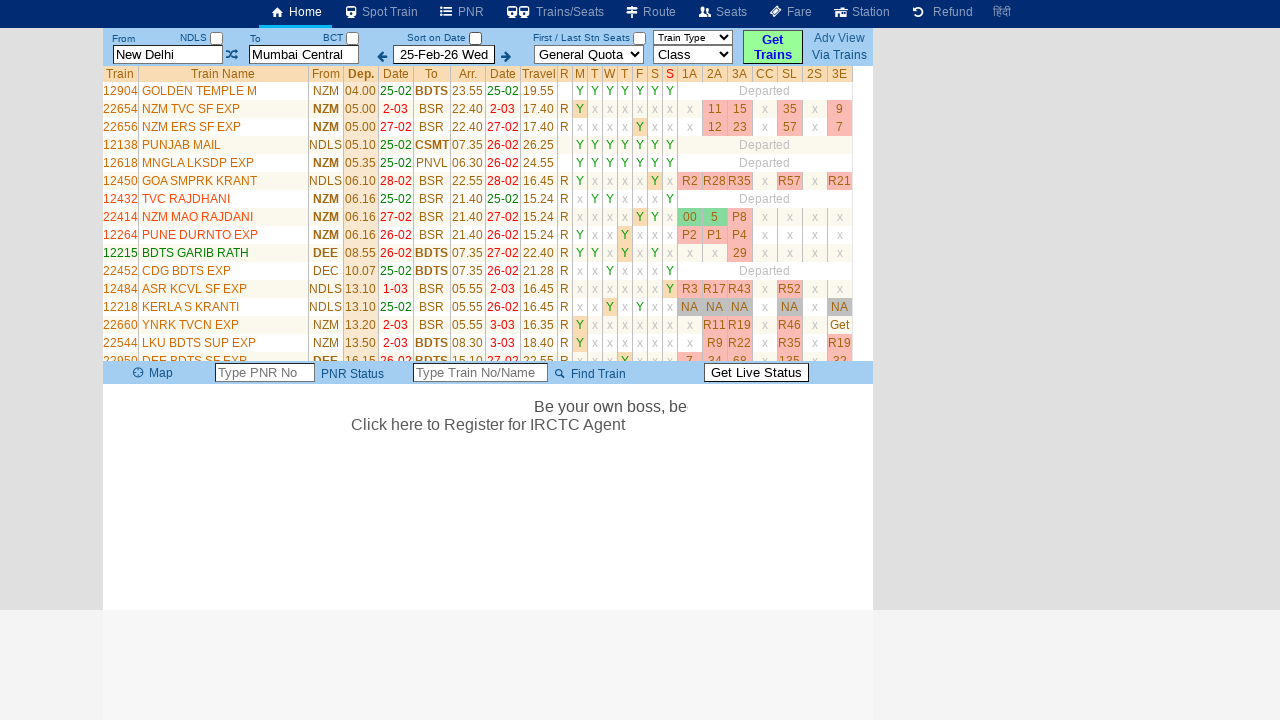